Tests right-click functionality by right-clicking a button and verifying the success message appears

Starting URL: https://demoqa.com/buttons

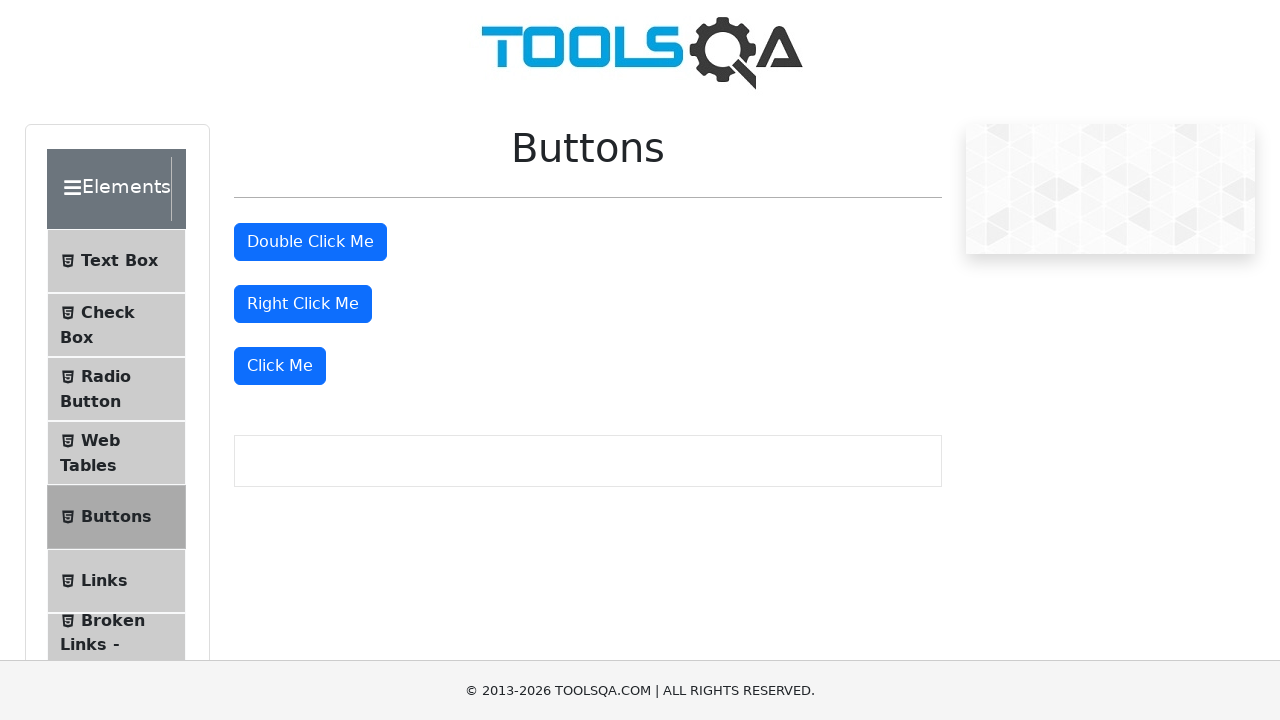

Right-clicked the right-click button at (303, 304) on button#rightClickBtn
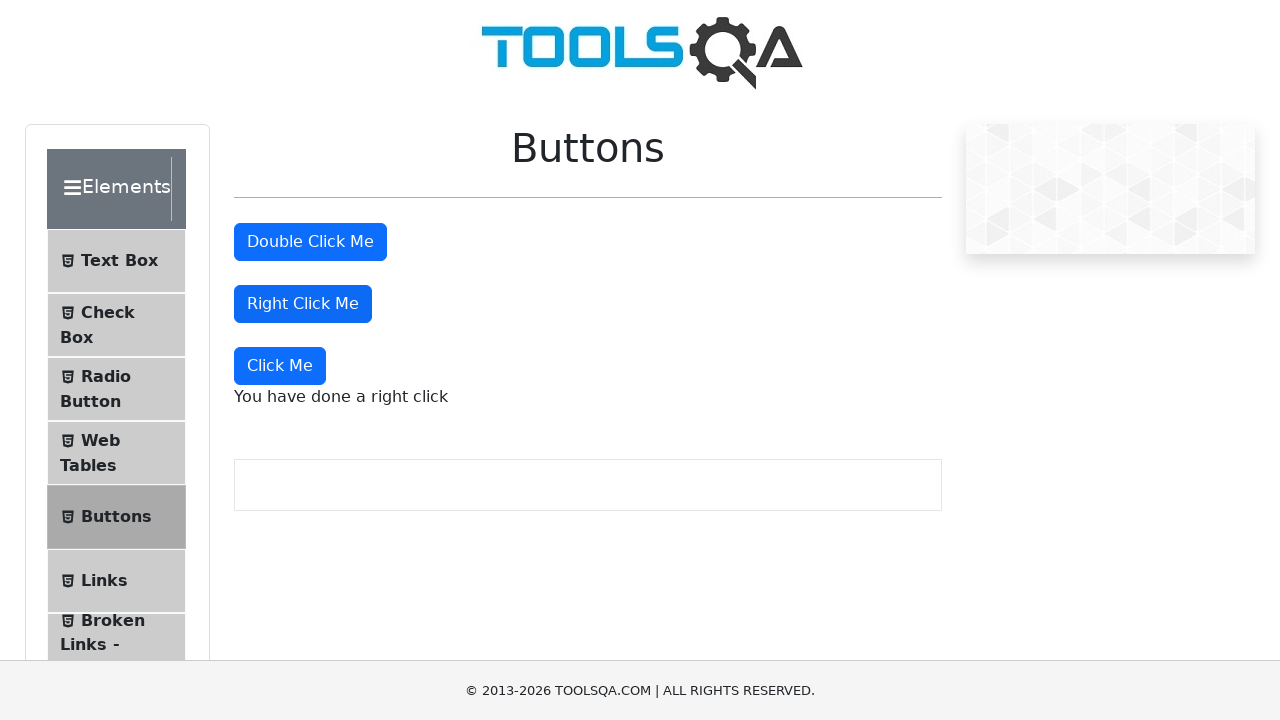

Success message appeared after right-click
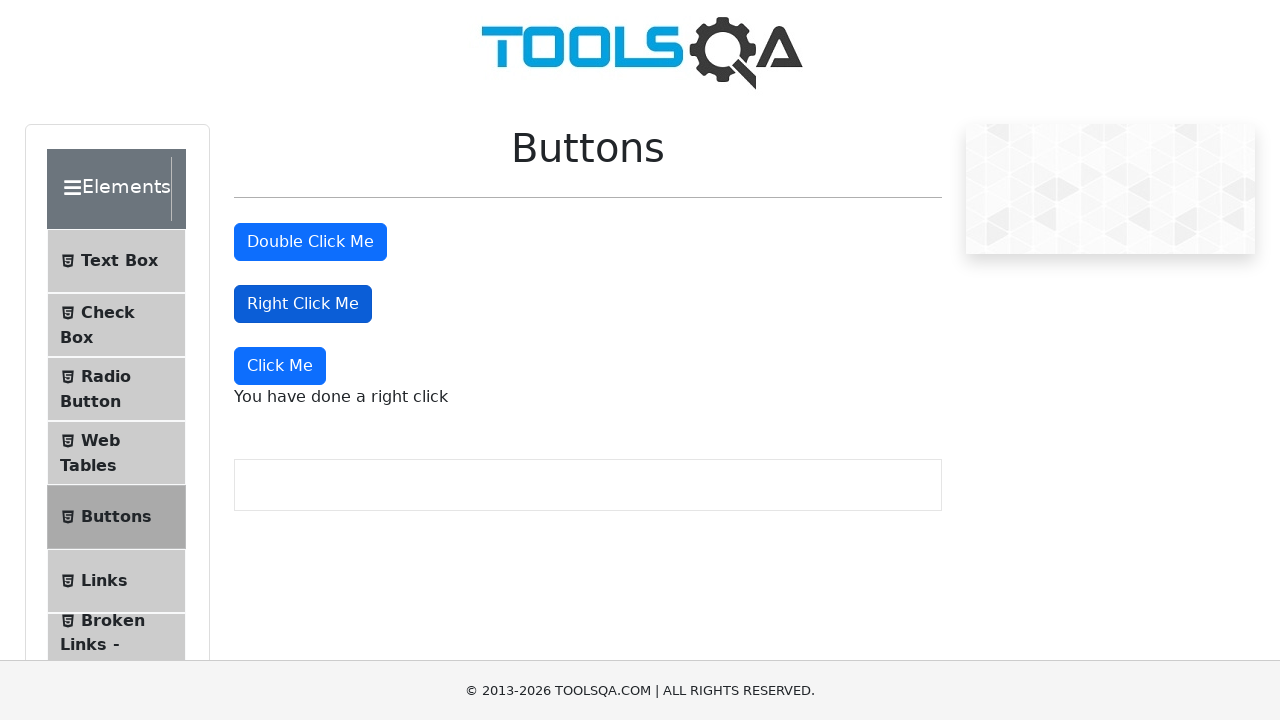

Verified success message text: 'You have done a right click'
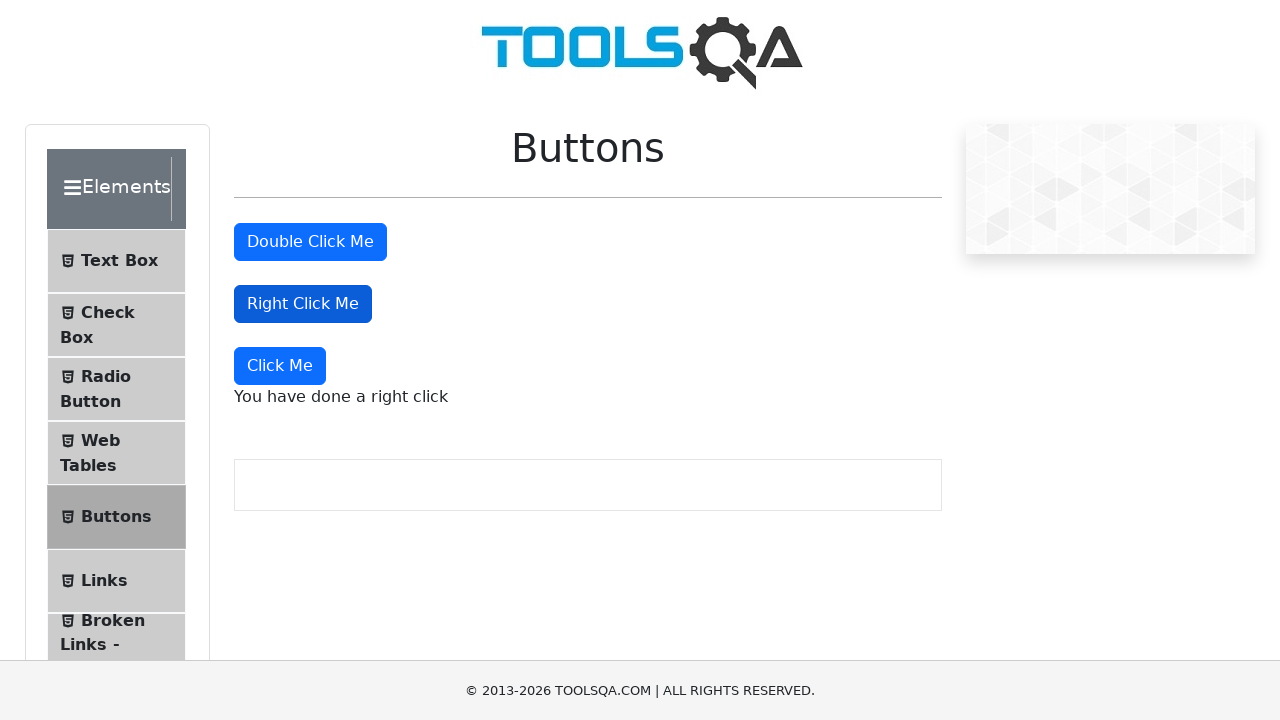

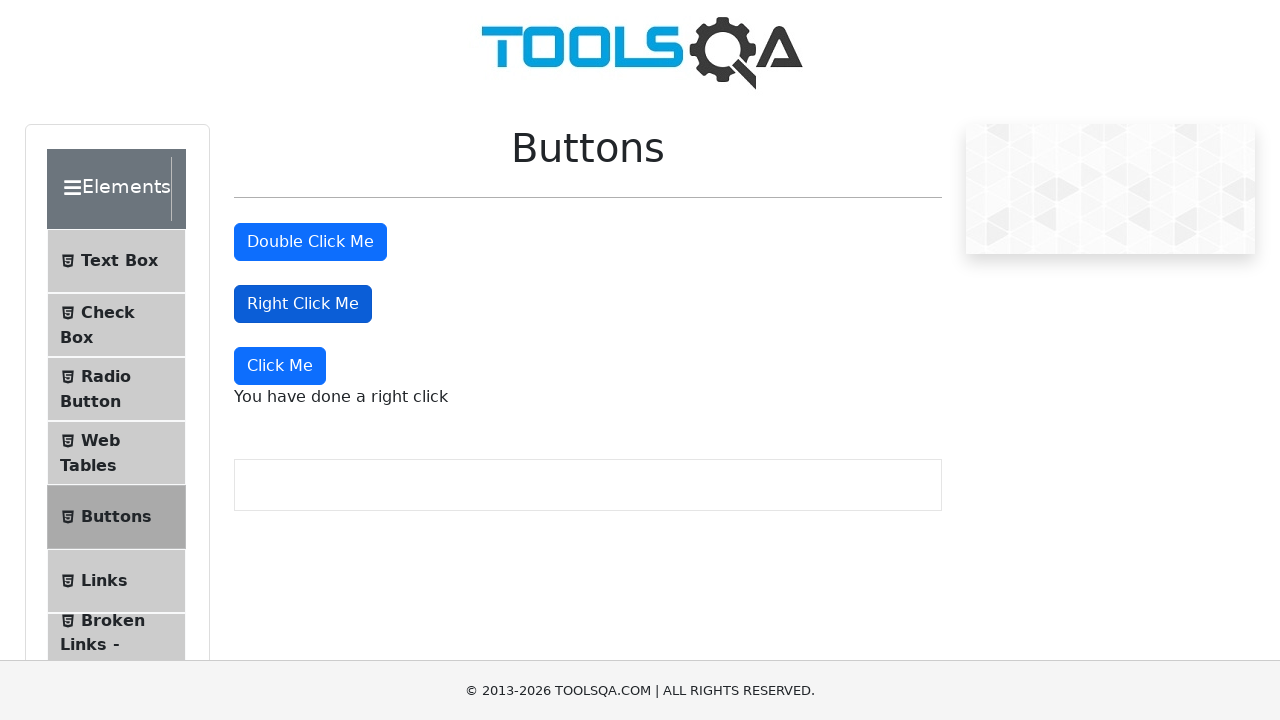